Tests text input functionality by entering text into an input field and clicking a button that should change its label to the entered text

Starting URL: http://uitestingplayground.com/textinput

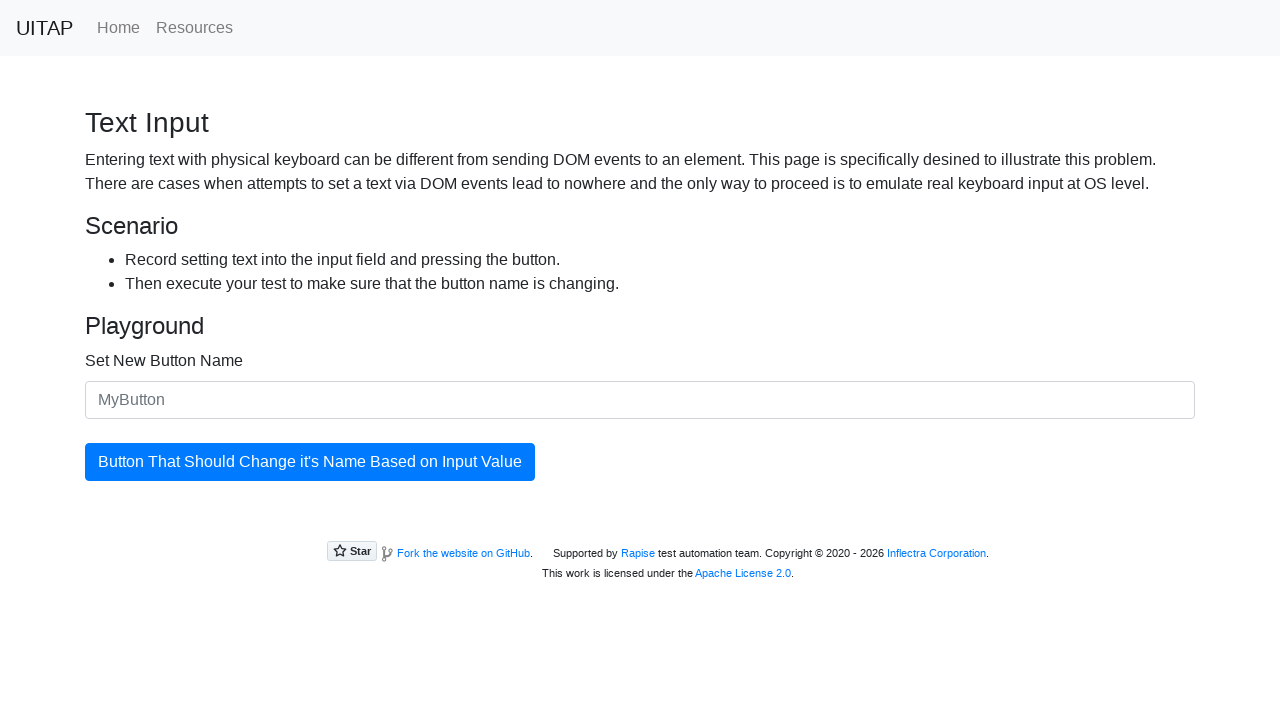

Filled input field with 'My_Button' on #newButtonName
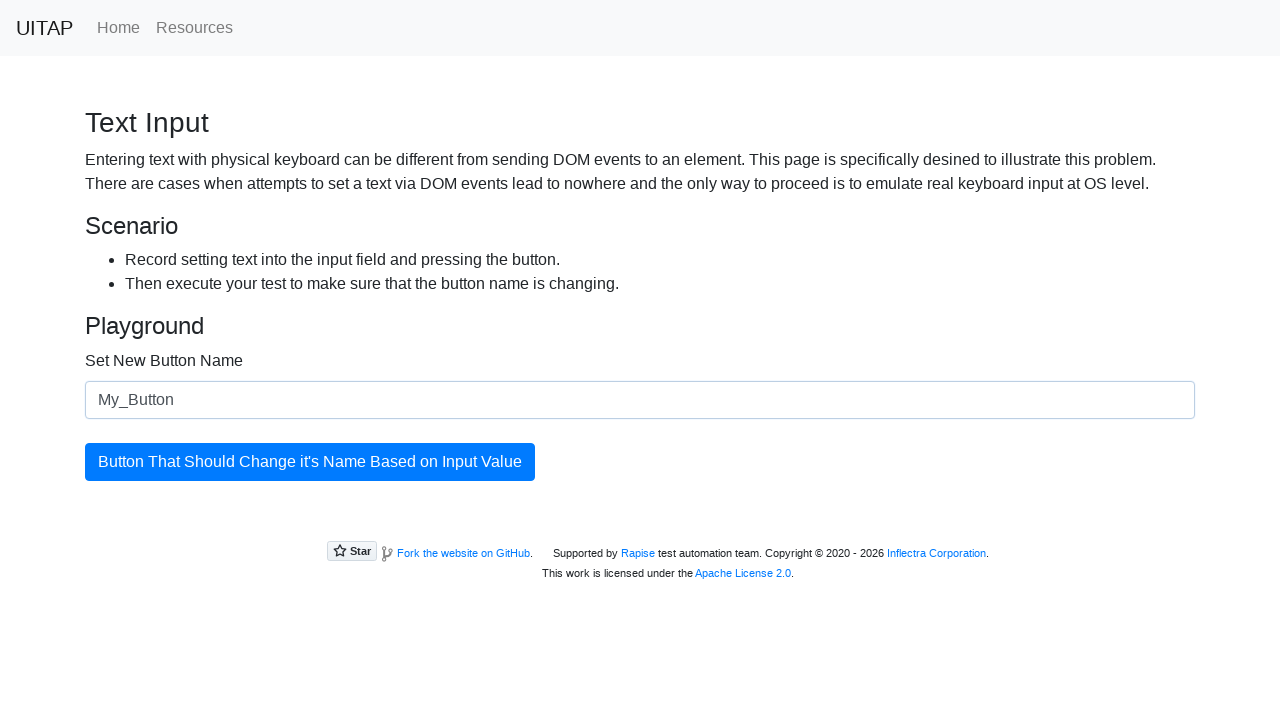

Clicked the button to change its label at (310, 462) on #updatingButton
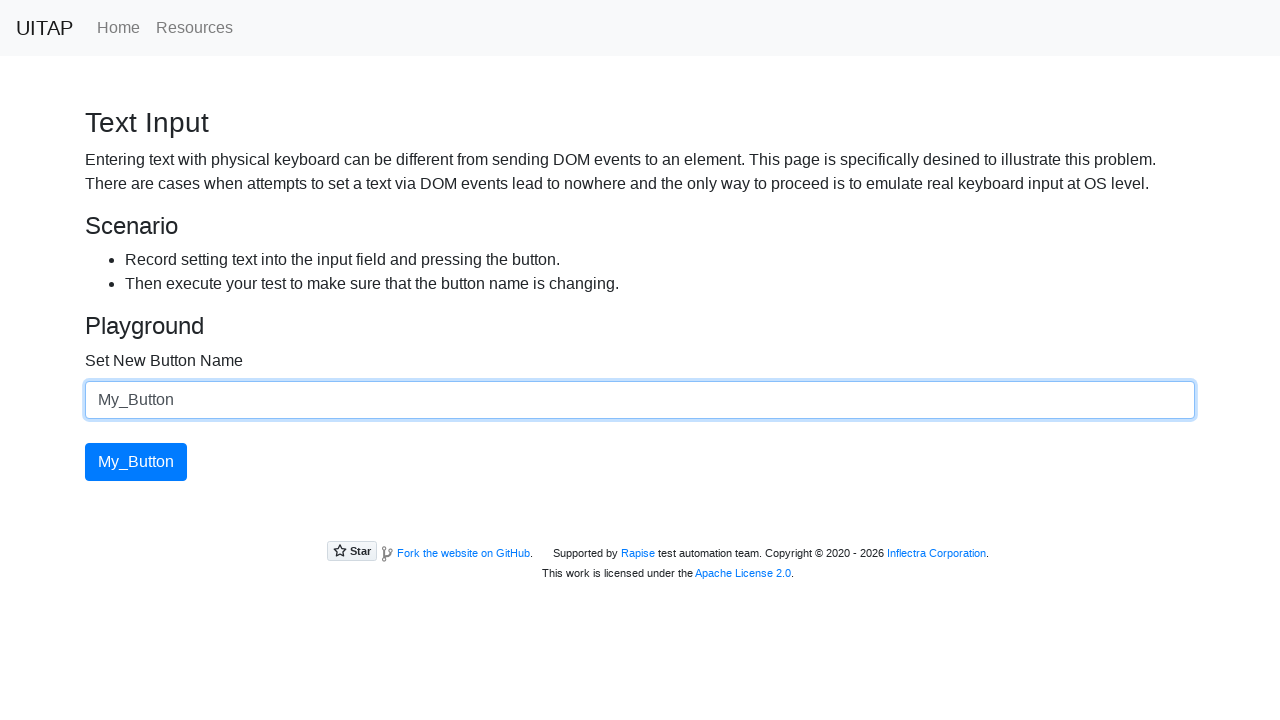

Verified button text changed to 'My_Button'
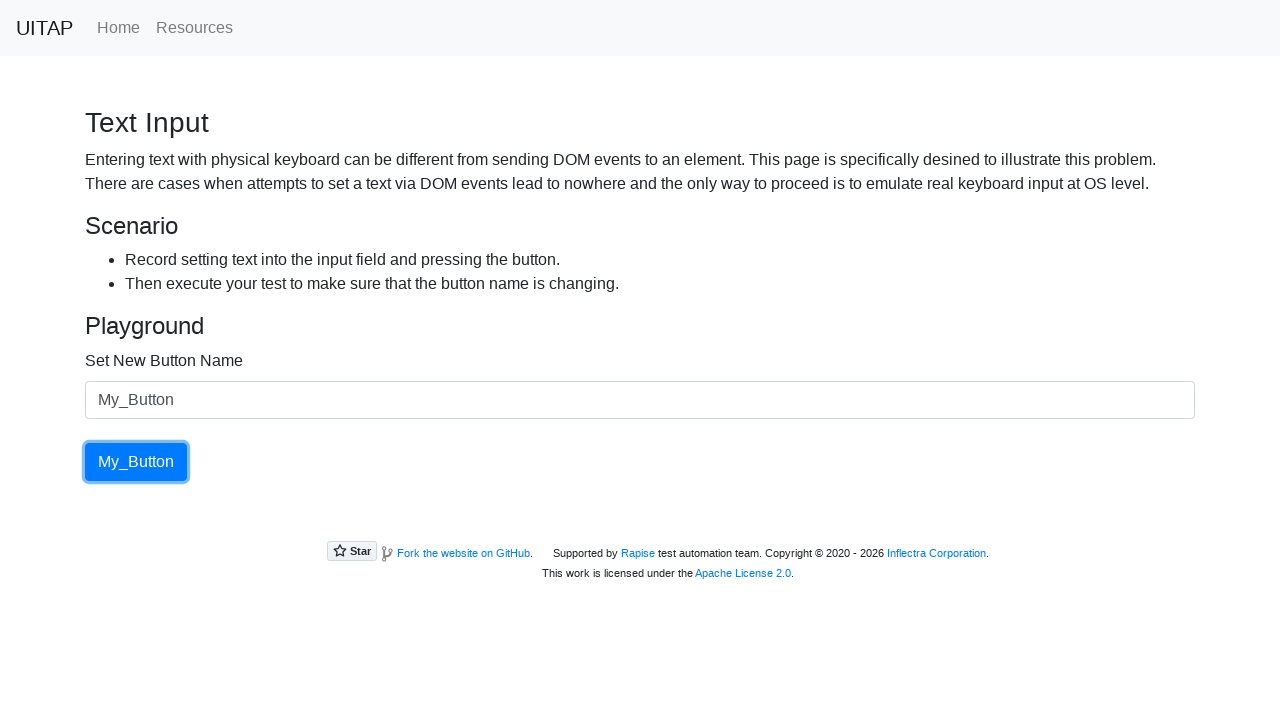

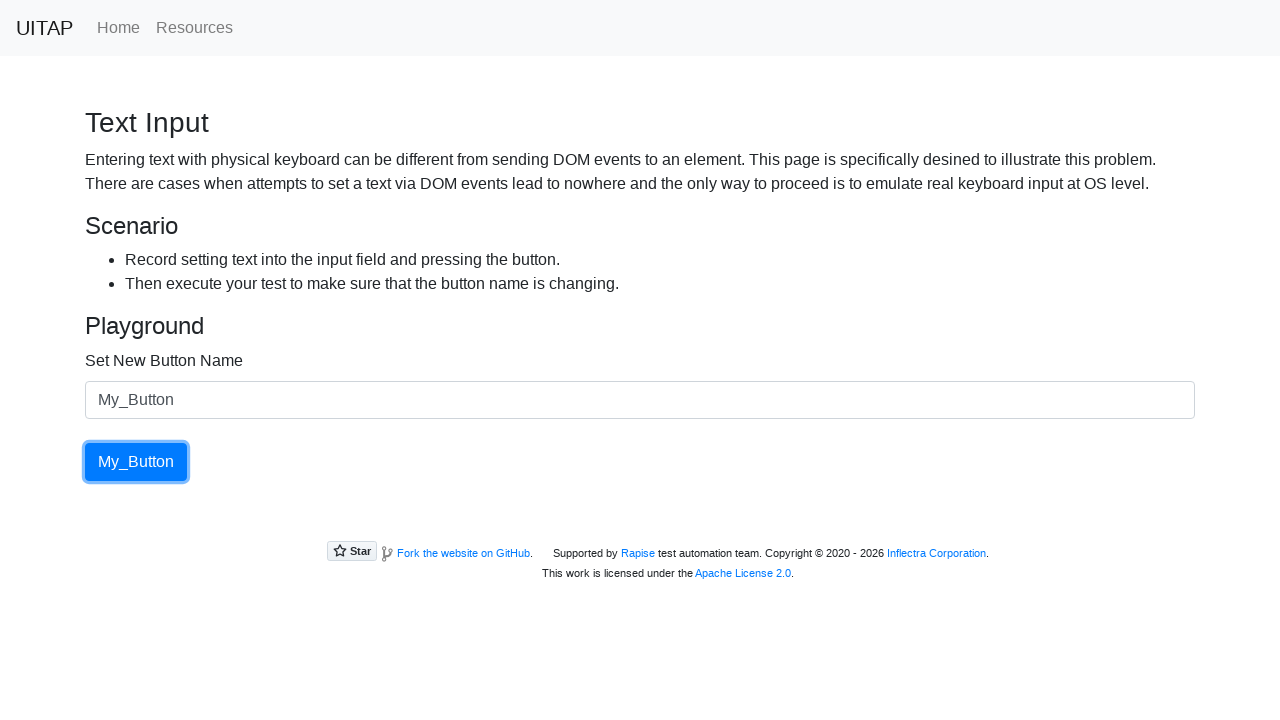